Tests that entering a valid number between 50 and 100 calculates the square root correctly and displays it in an alert dialog without showing any error.

Starting URL: https://acctabootcamp.github.io/site/tasks/enter_a_number

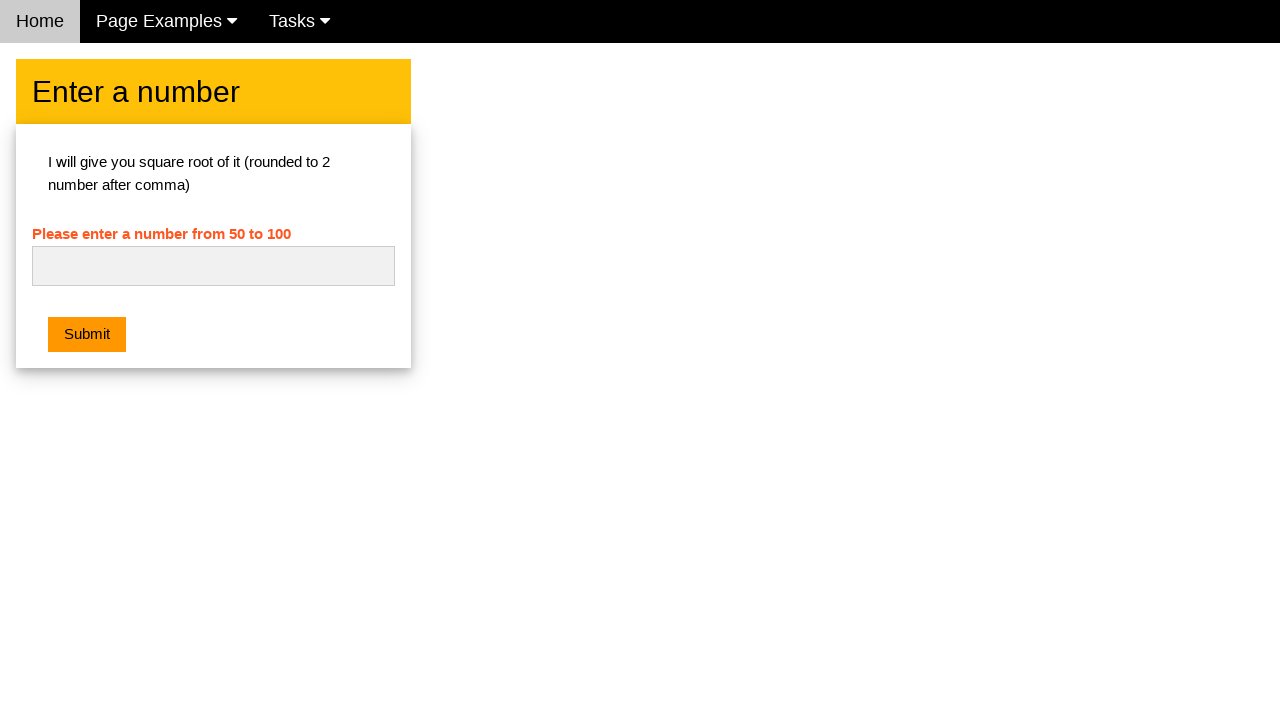

Filled number input field with '58' on #numb
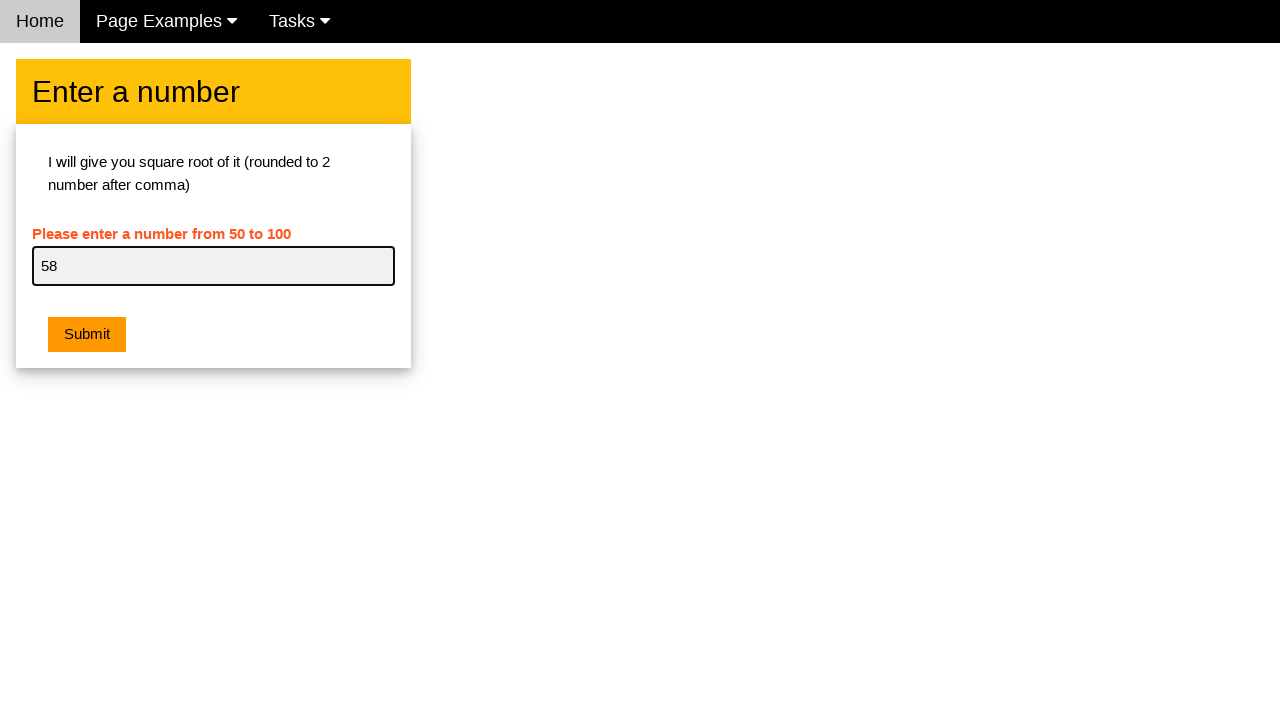

Clicked the submit button at (87, 335) on .w3-orange
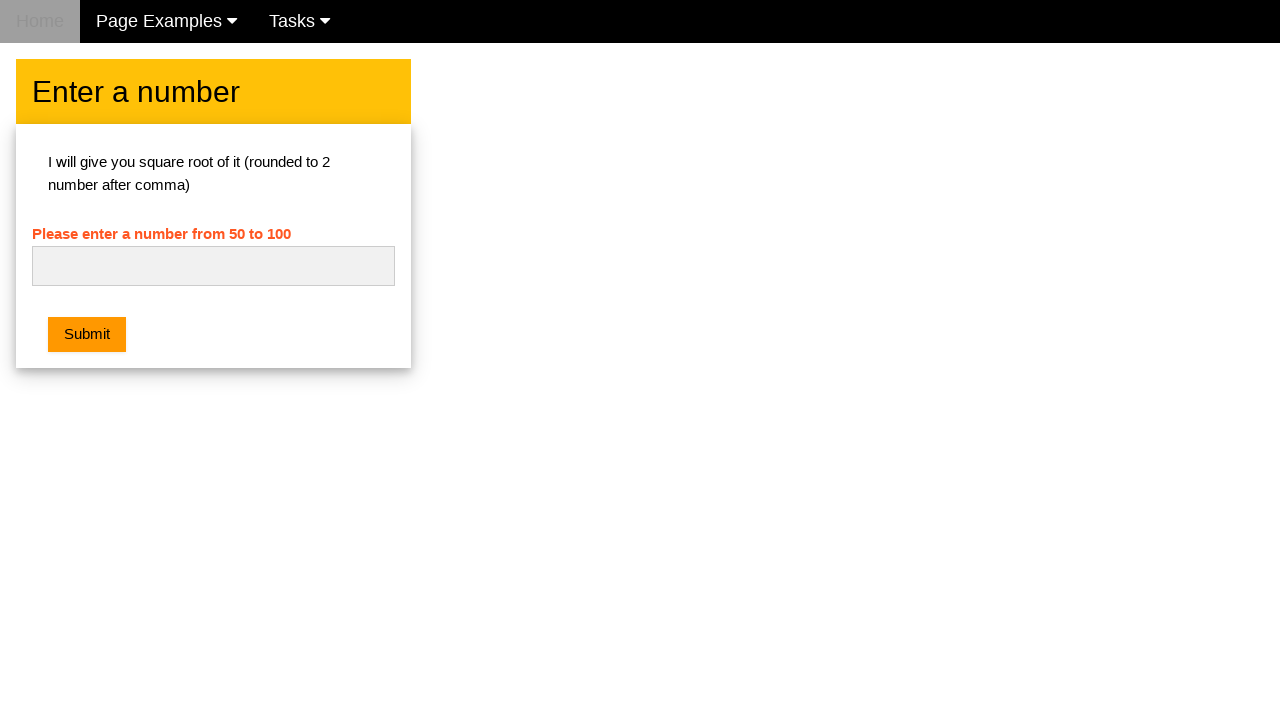

Set up dialog handler to accept alert
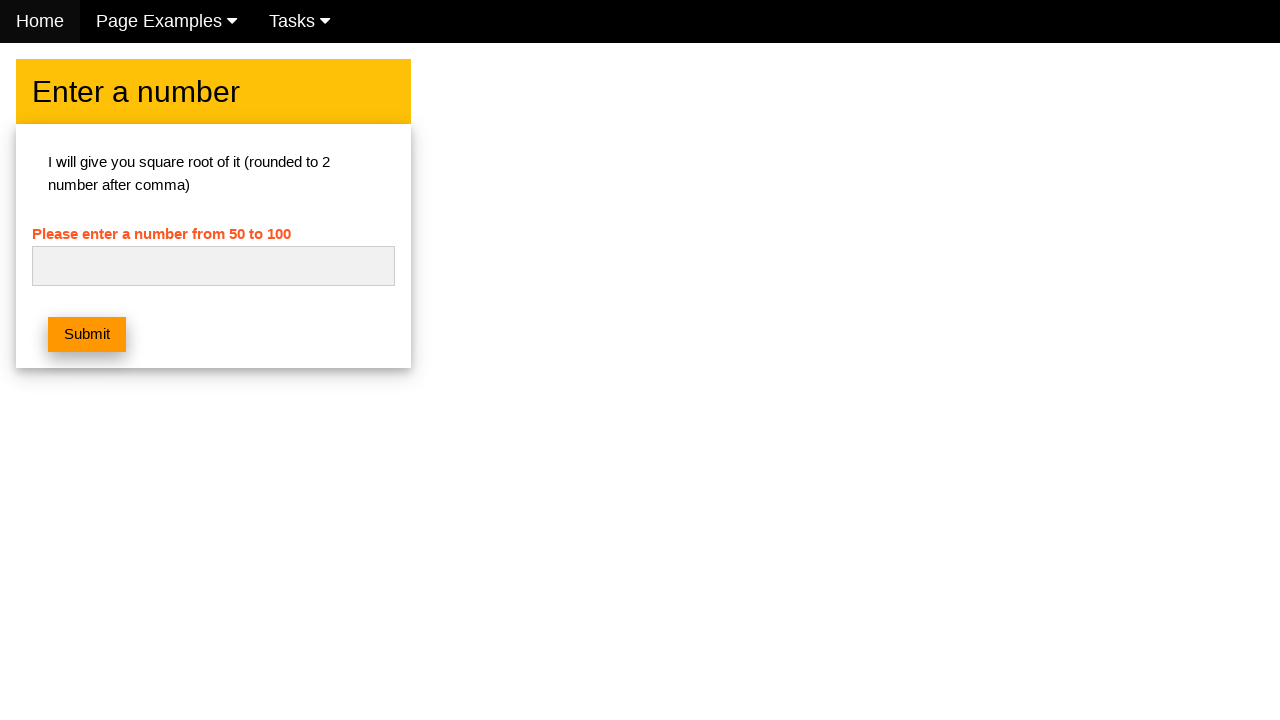

Waited for alert dialog to appear and it was accepted
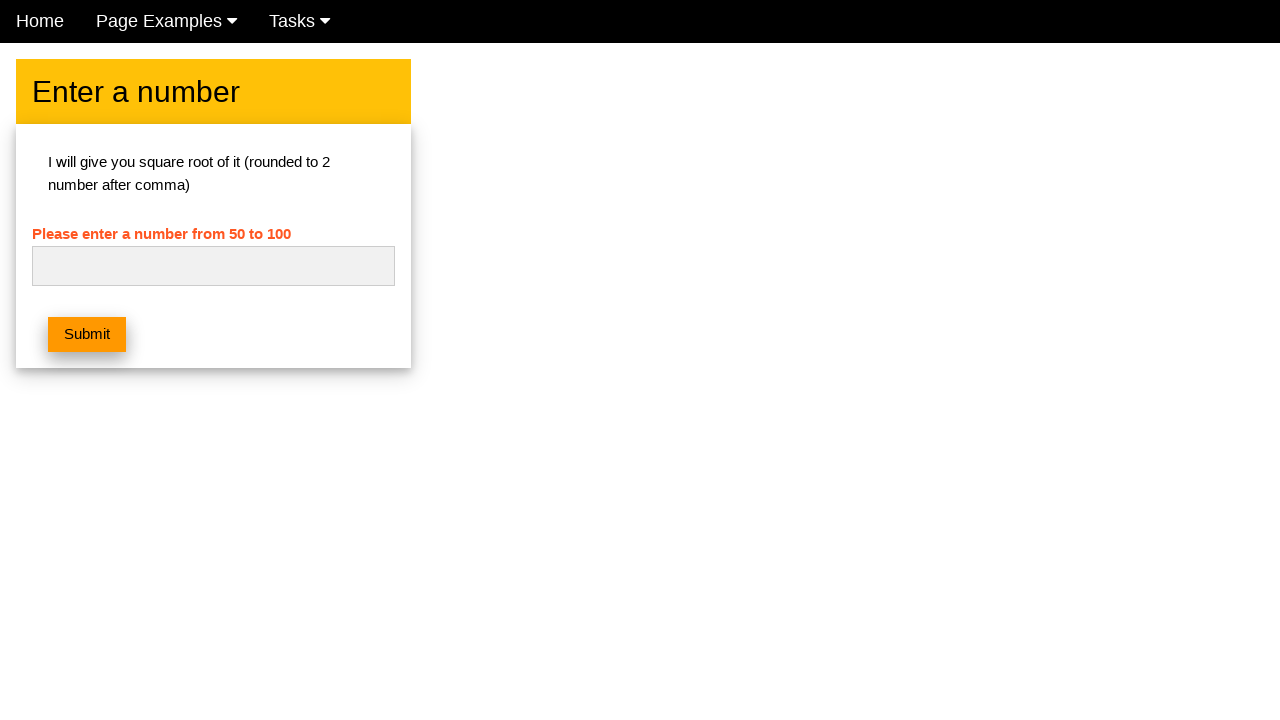

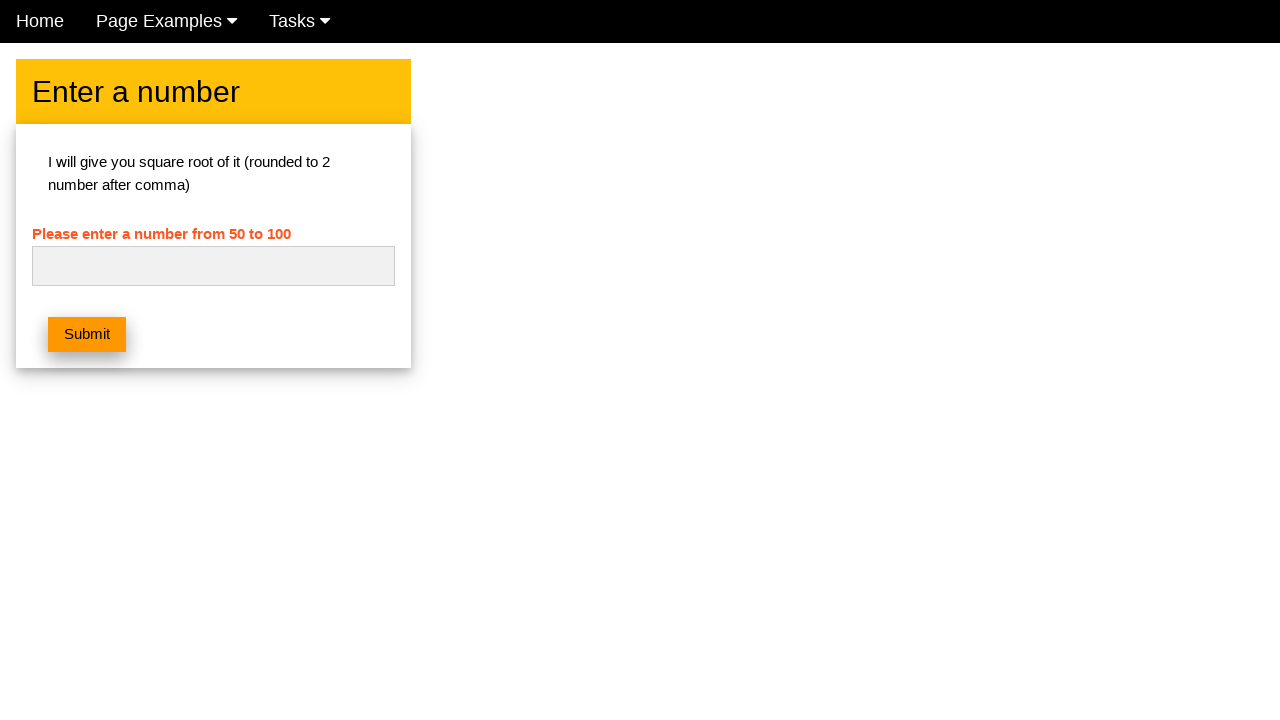